Tests adding multiple products (Cucumber, Broccoli, Beetroot) to cart on a grocery shopping website and verifies the cart contents by clicking on the cart button.

Starting URL: https://rahulshettyacademy.com/seleniumPractise/#/

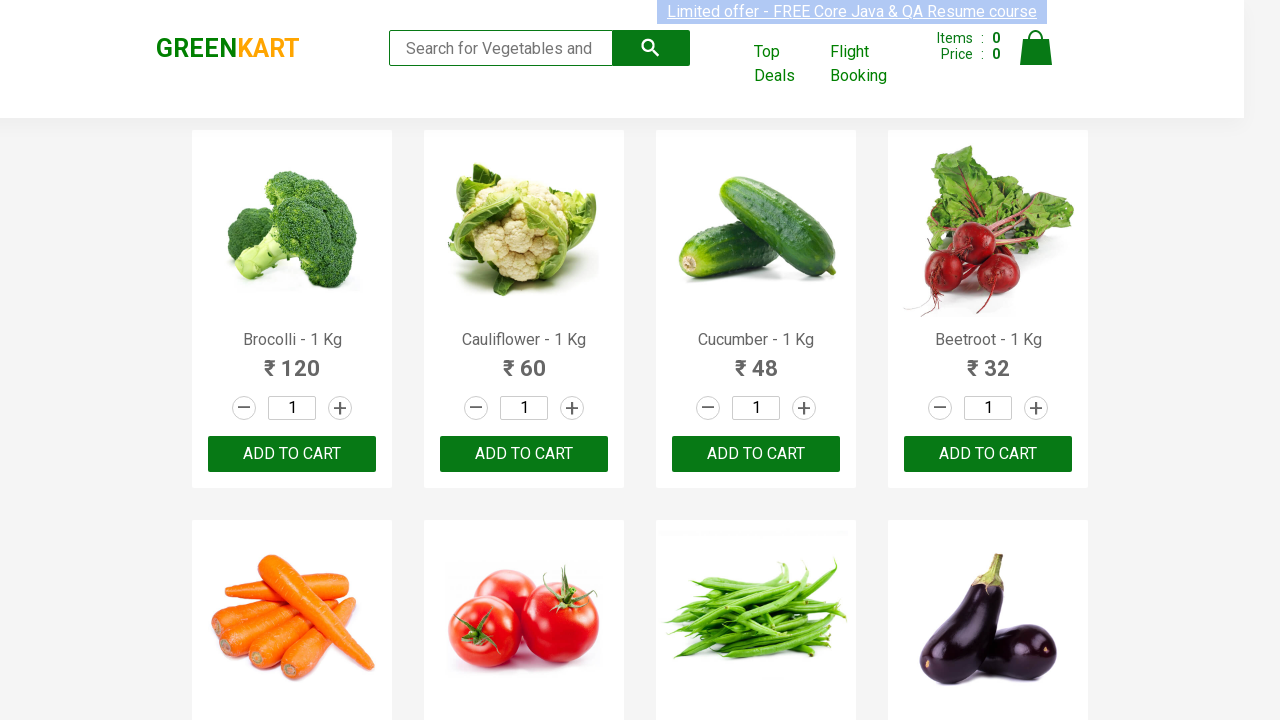

Waited for product names to load on GreenKart homepage
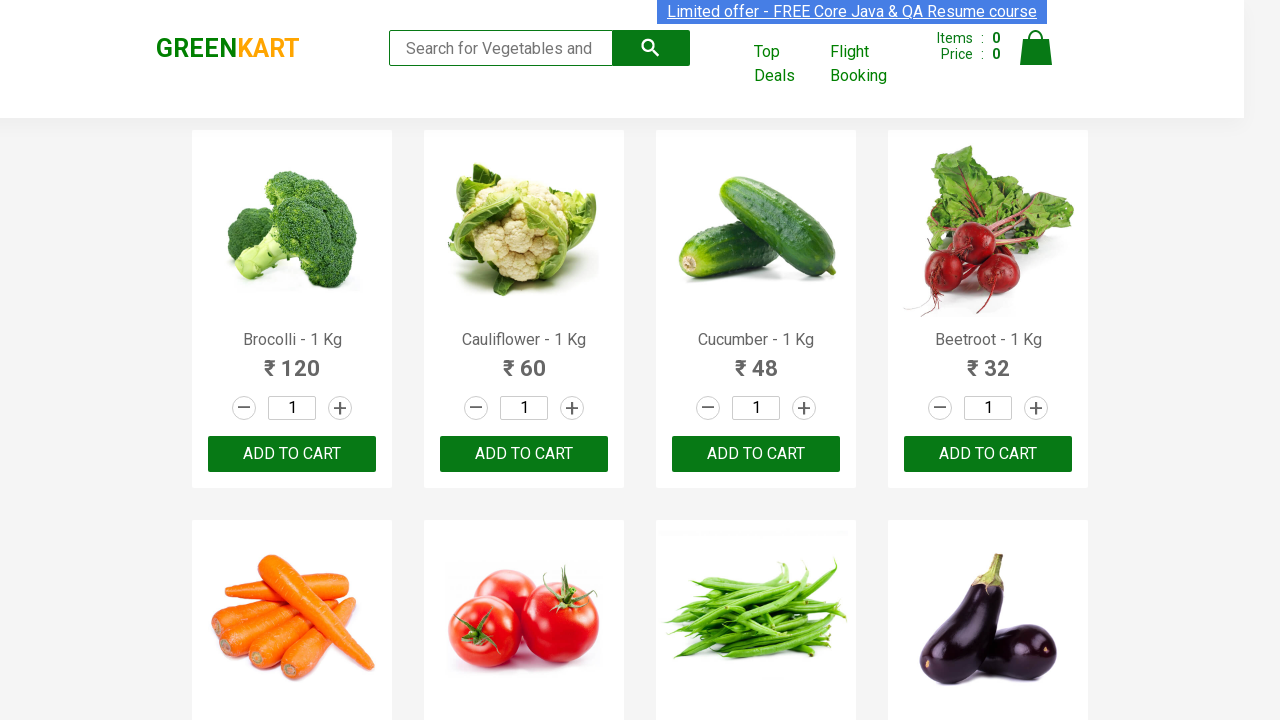

Retrieved all product elements from page
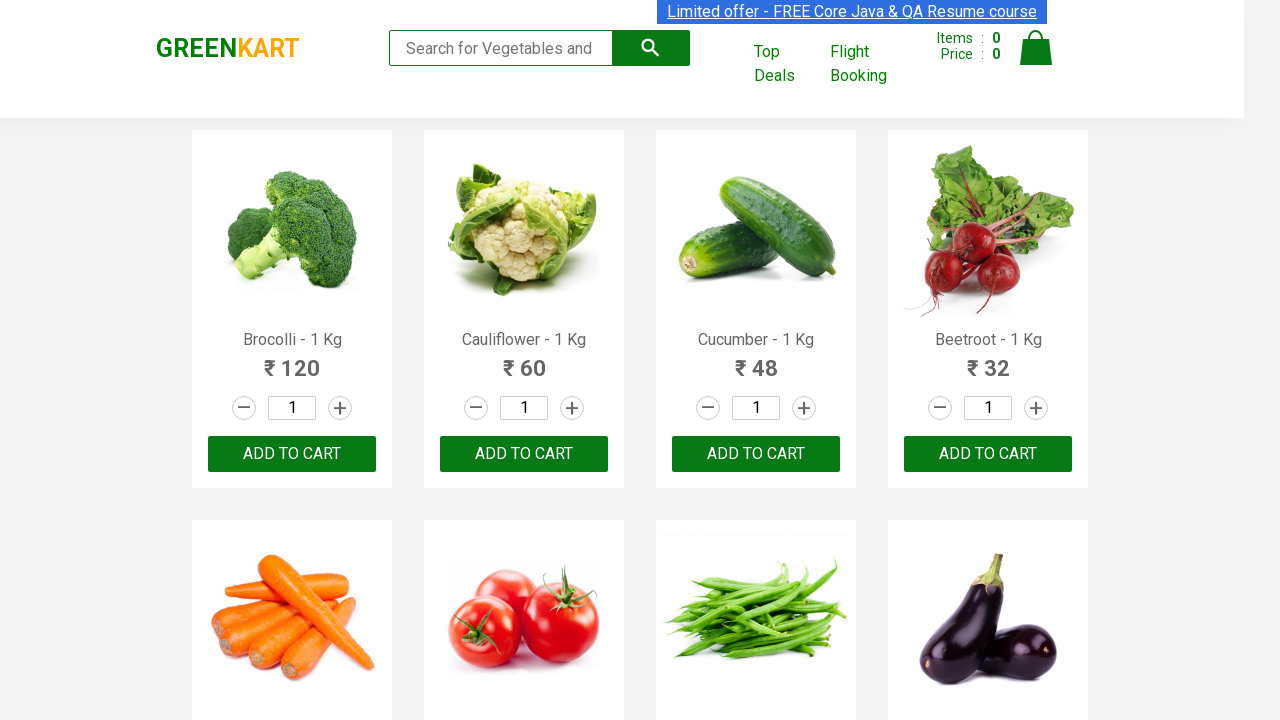

Clicked 'Add to Cart' button for Brocolli at (292, 454) on xpath=//div[@class='product-action']/button >> nth=0
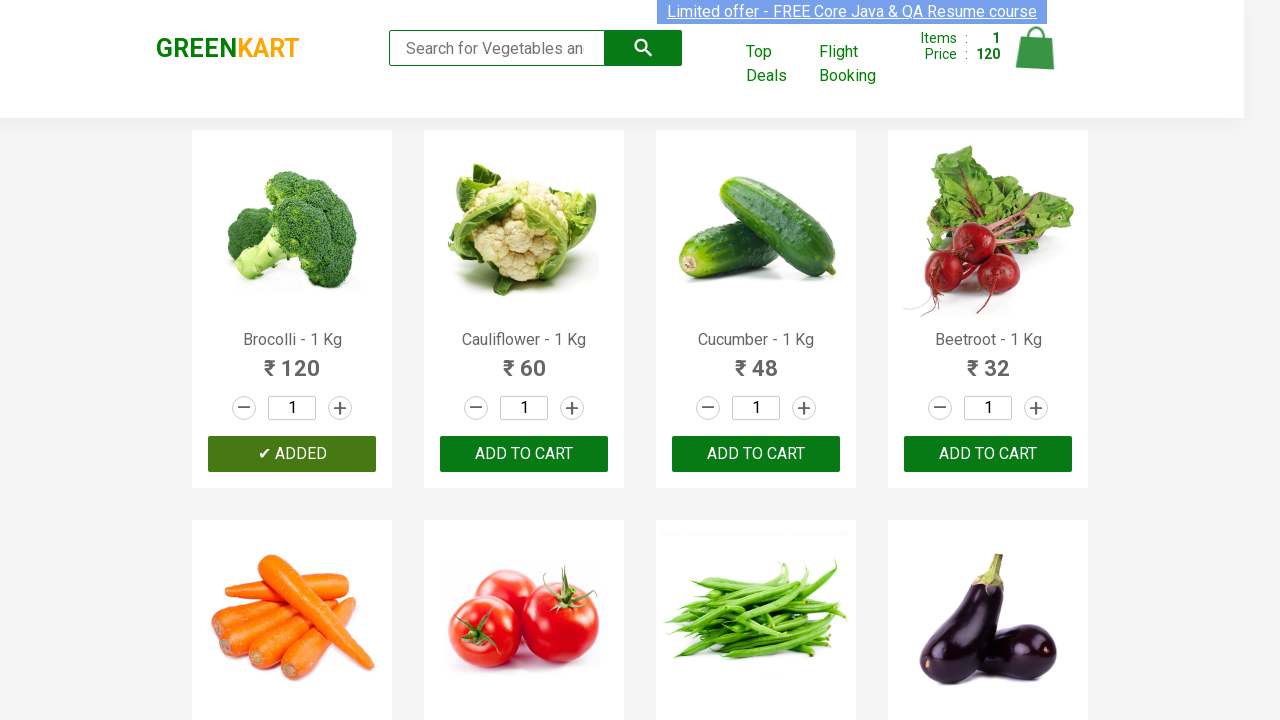

Waited 500ms for cart to update after adding Brocolli
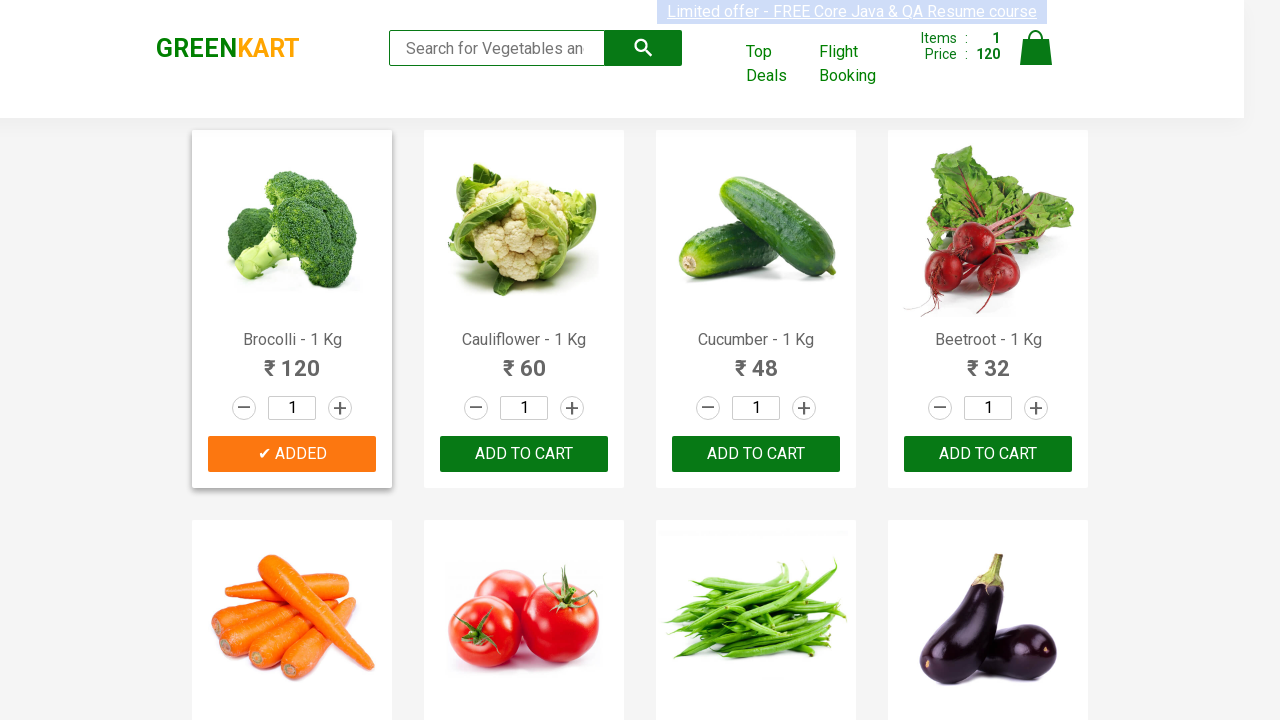

Clicked 'Add to Cart' button for Cucumber at (756, 454) on xpath=//div[@class='product-action']/button >> nth=2
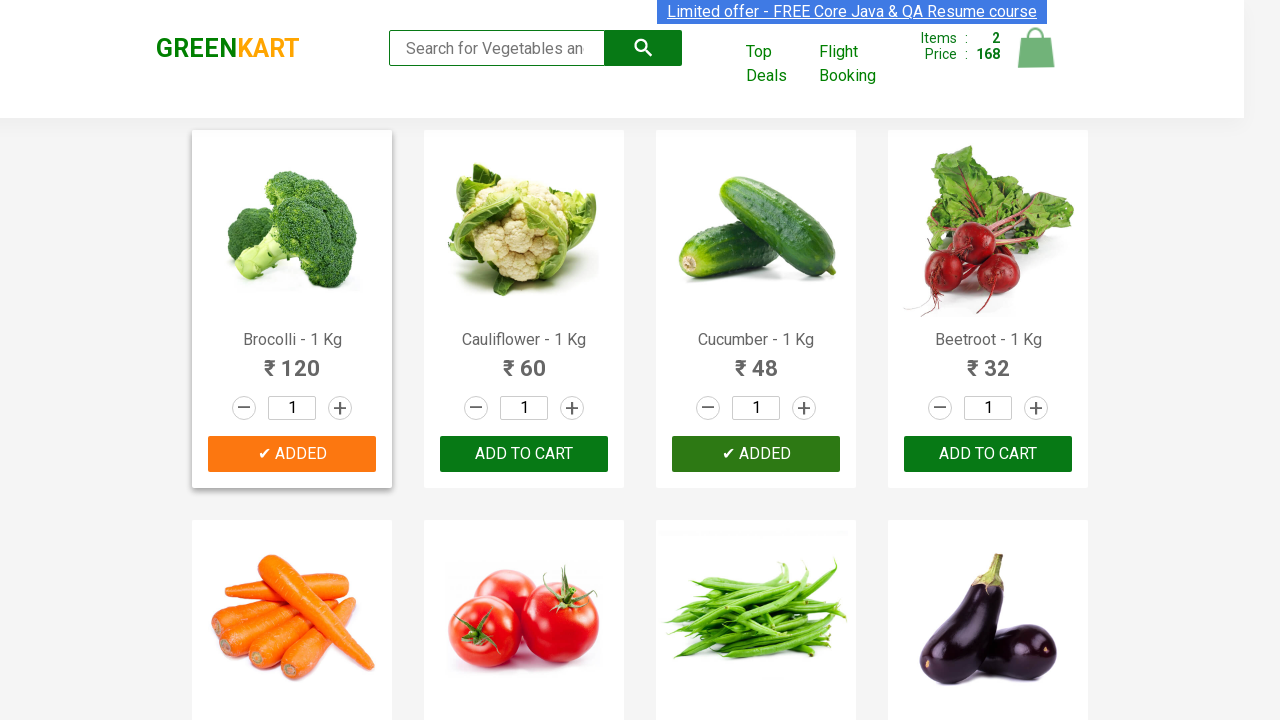

Waited 500ms for cart to update after adding Cucumber
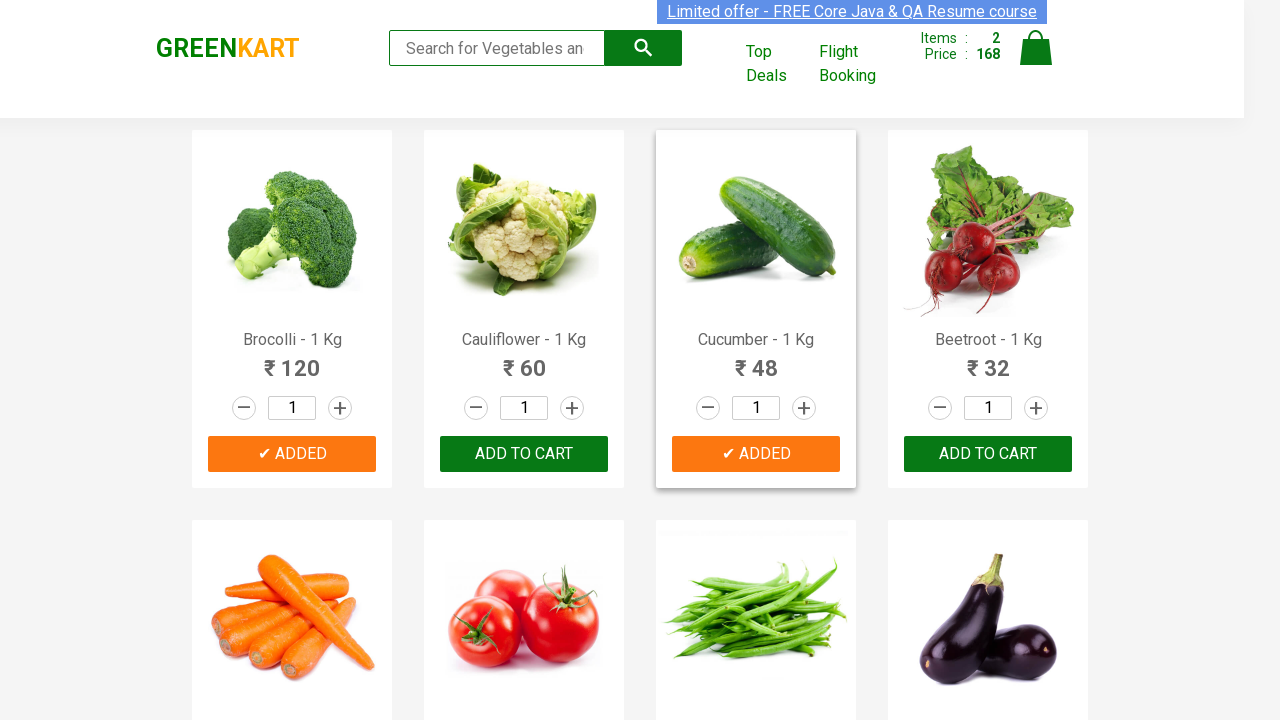

Clicked 'Add to Cart' button for Beetroot at (988, 454) on xpath=//div[@class='product-action']/button >> nth=3
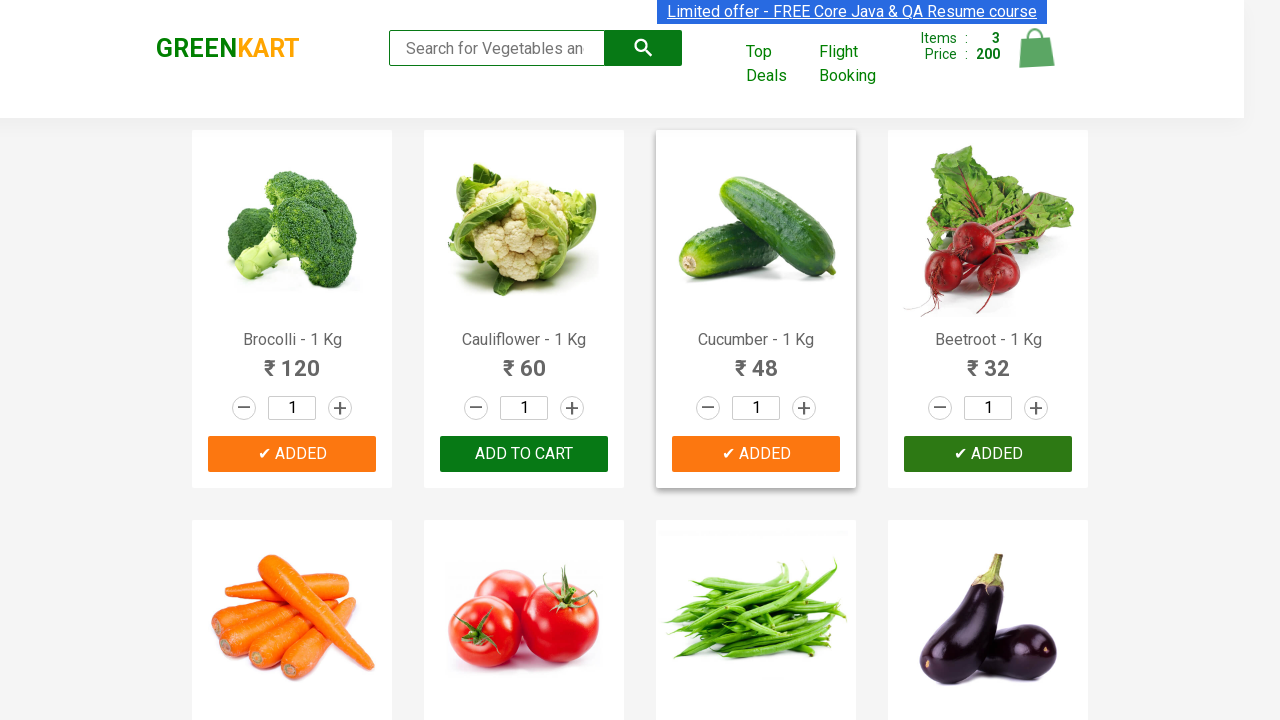

Waited 500ms for cart to update after adding Beetroot
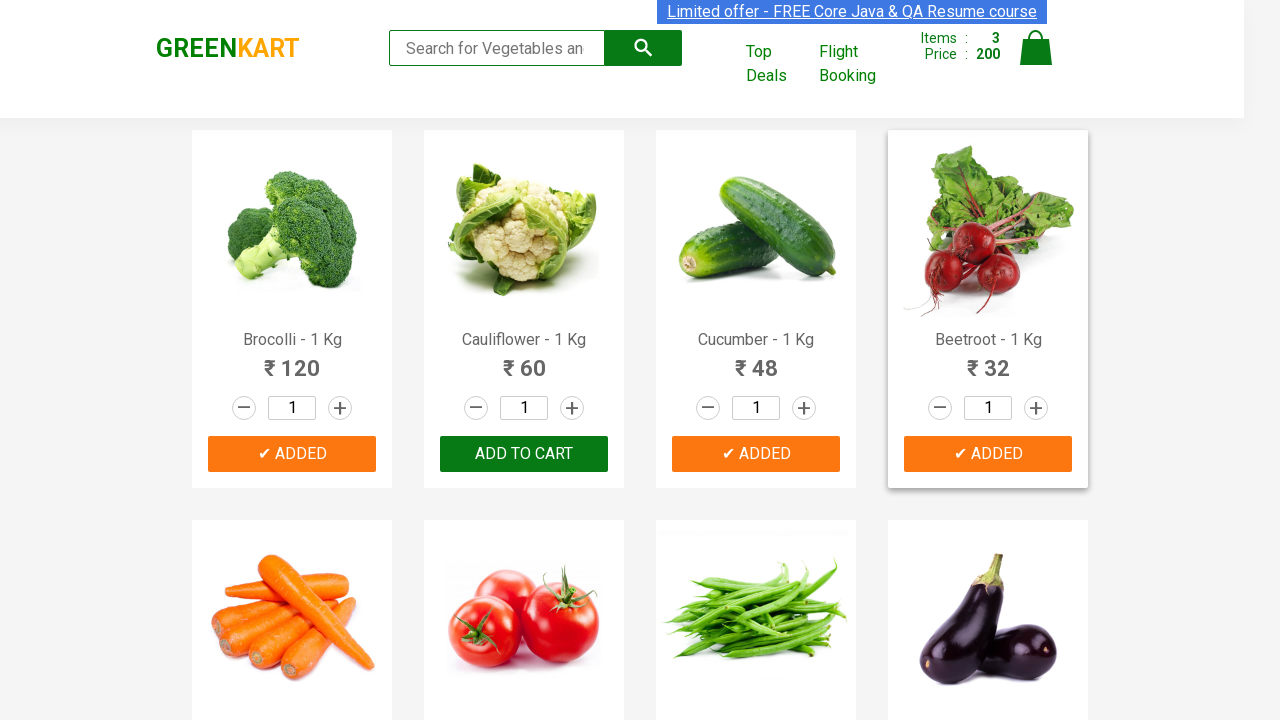

Clicked on cart button to view cart contents at (1036, 48) on img[alt='Cart']
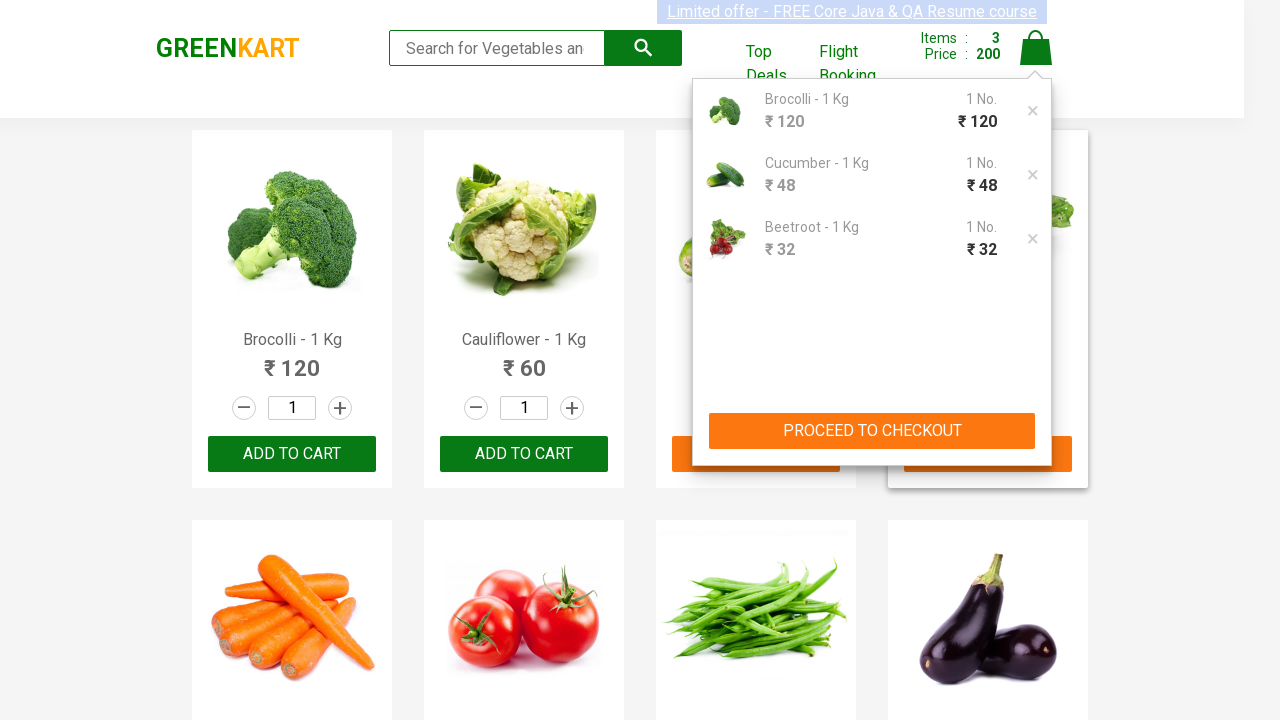

Waited for cart product names to be visible
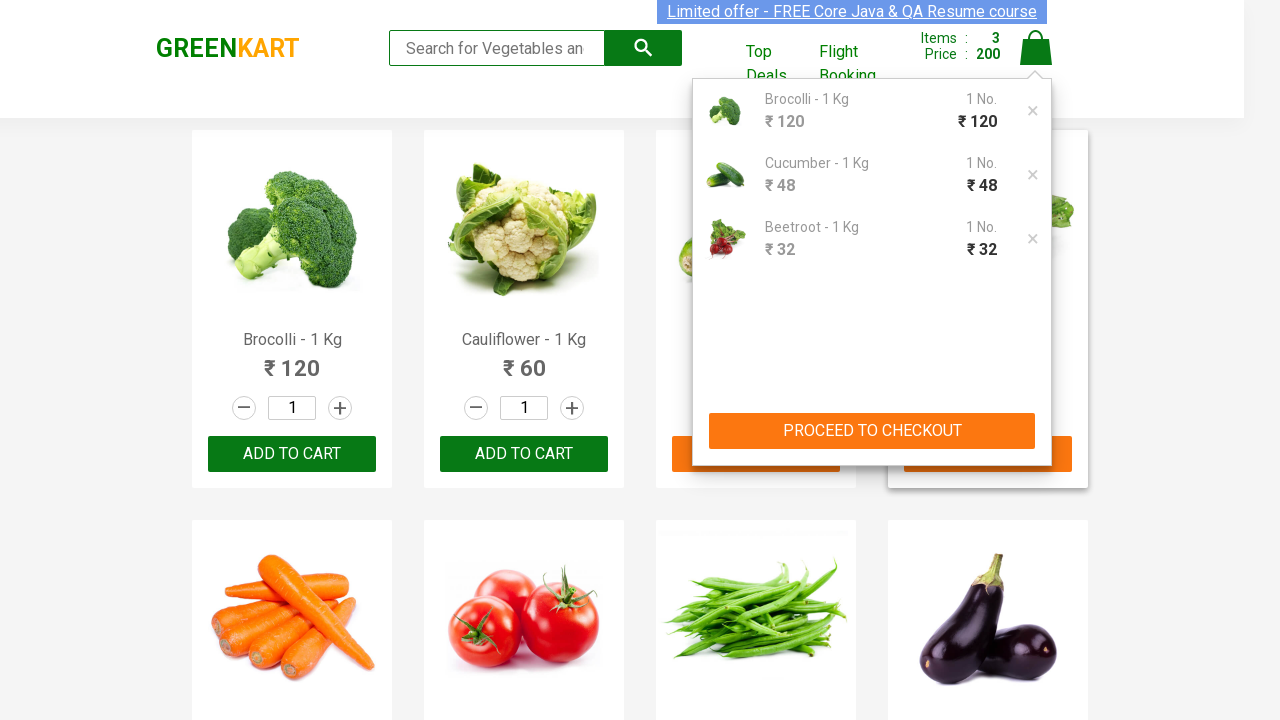

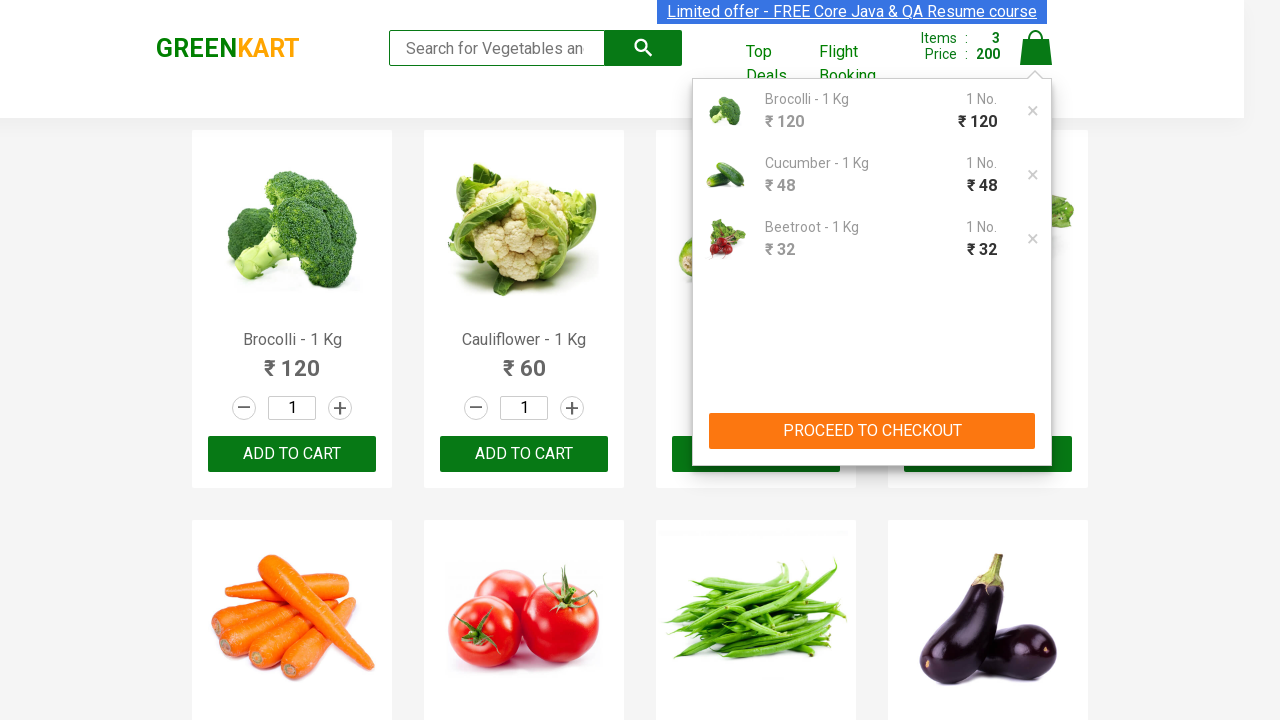